Tests the forgot password flow by clicking the "Forgot password?" link from the login page and filling in the email field for password recovery.

Starting URL: https://rahulshettyacademy.com/client/auth/login

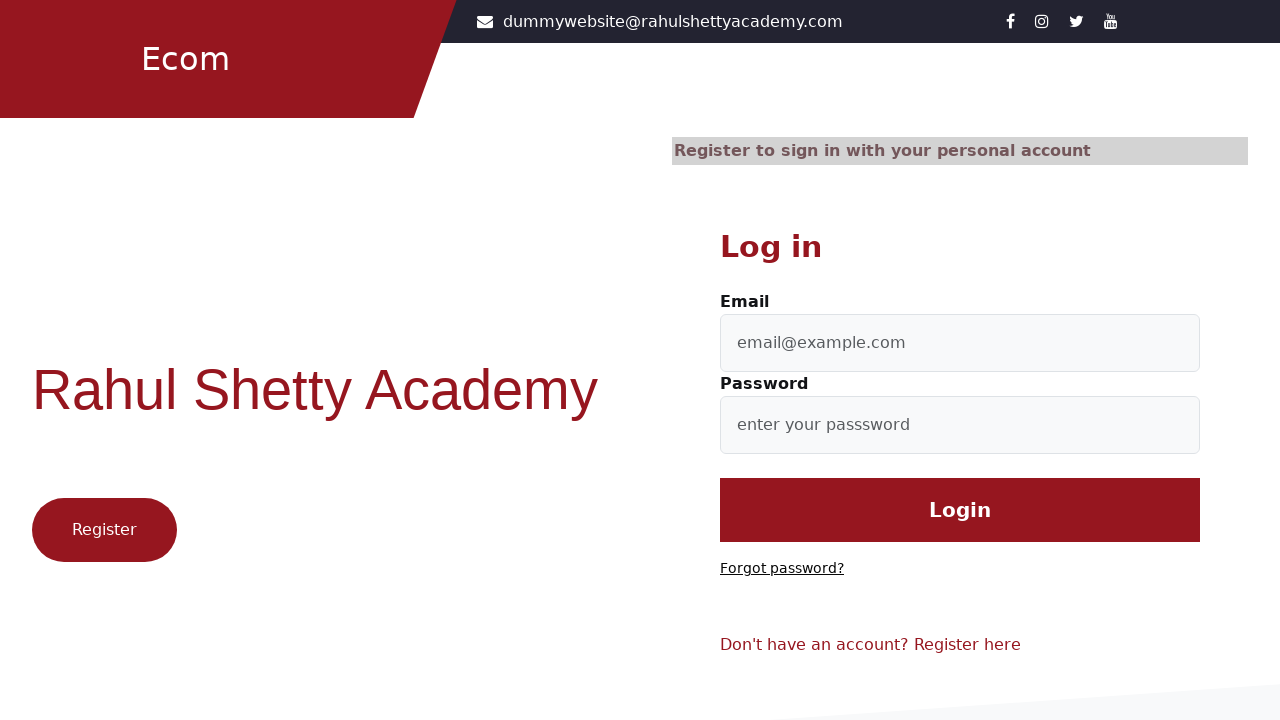

Clicked 'Forgot password?' link from login page at (782, 569) on text=Forgot password?
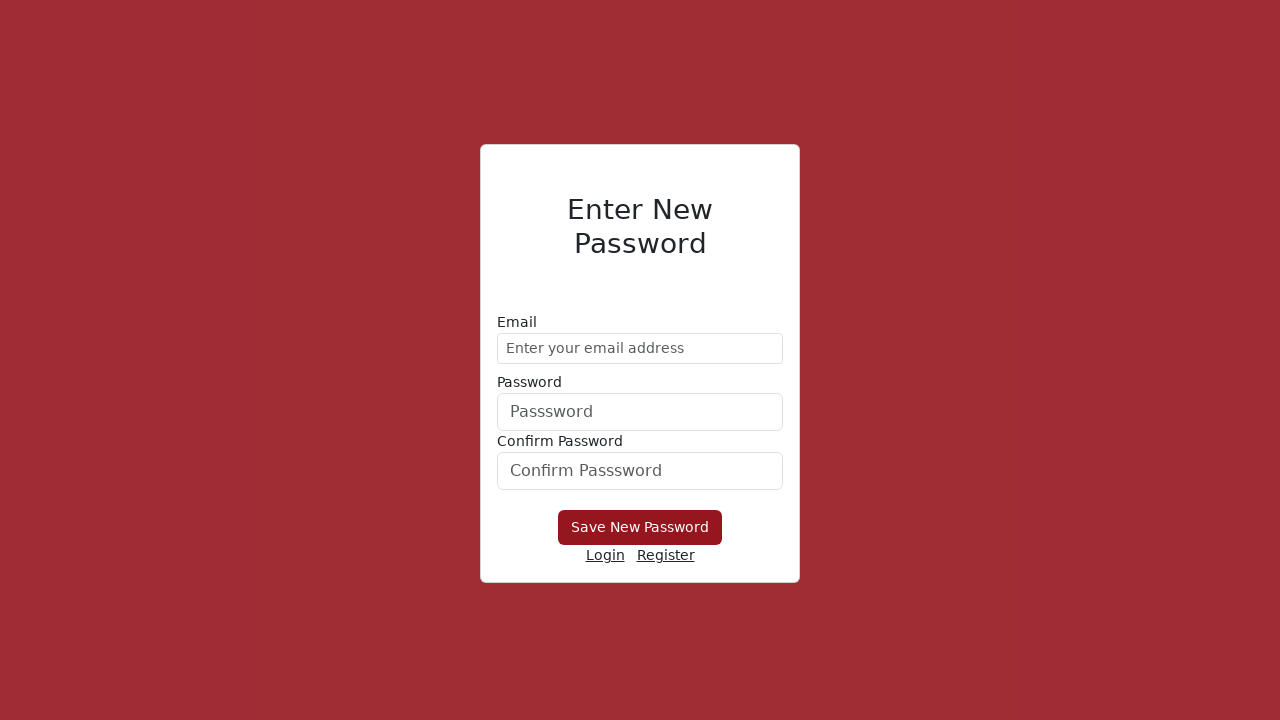

Forgot password form loaded
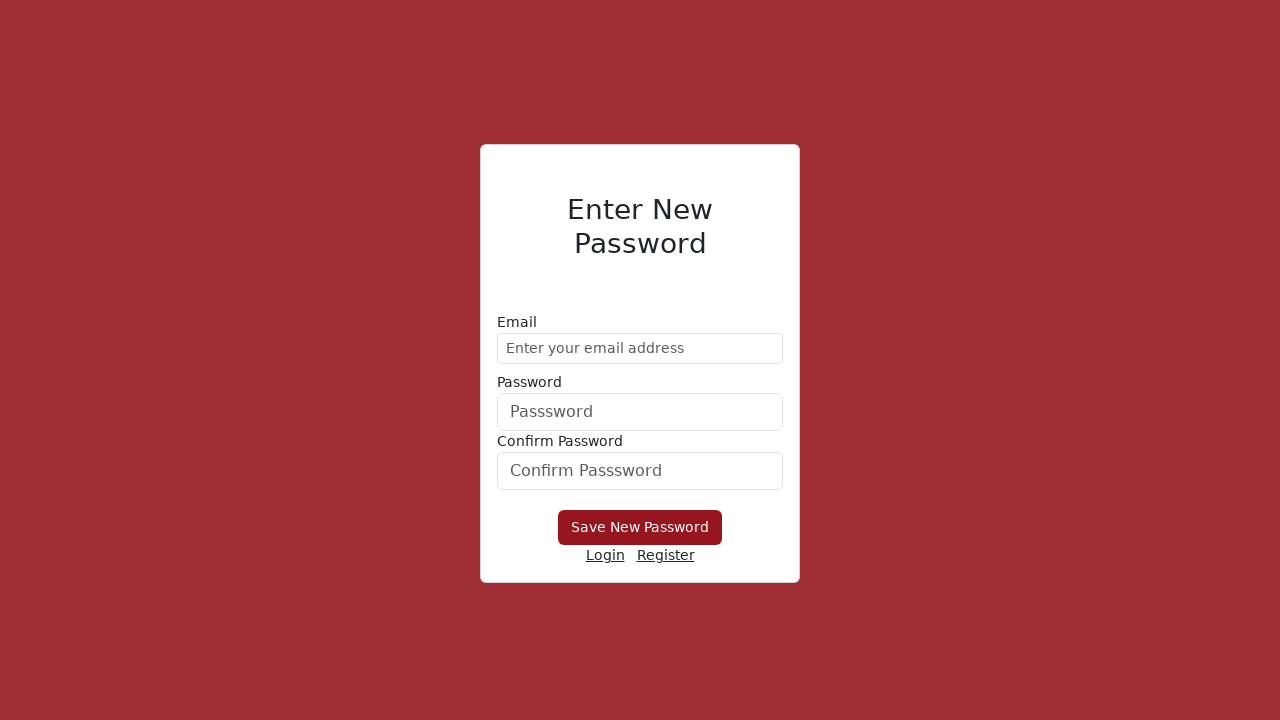

Filled email field with 'demo@gmail.com' for password recovery on //form/div[1]/input
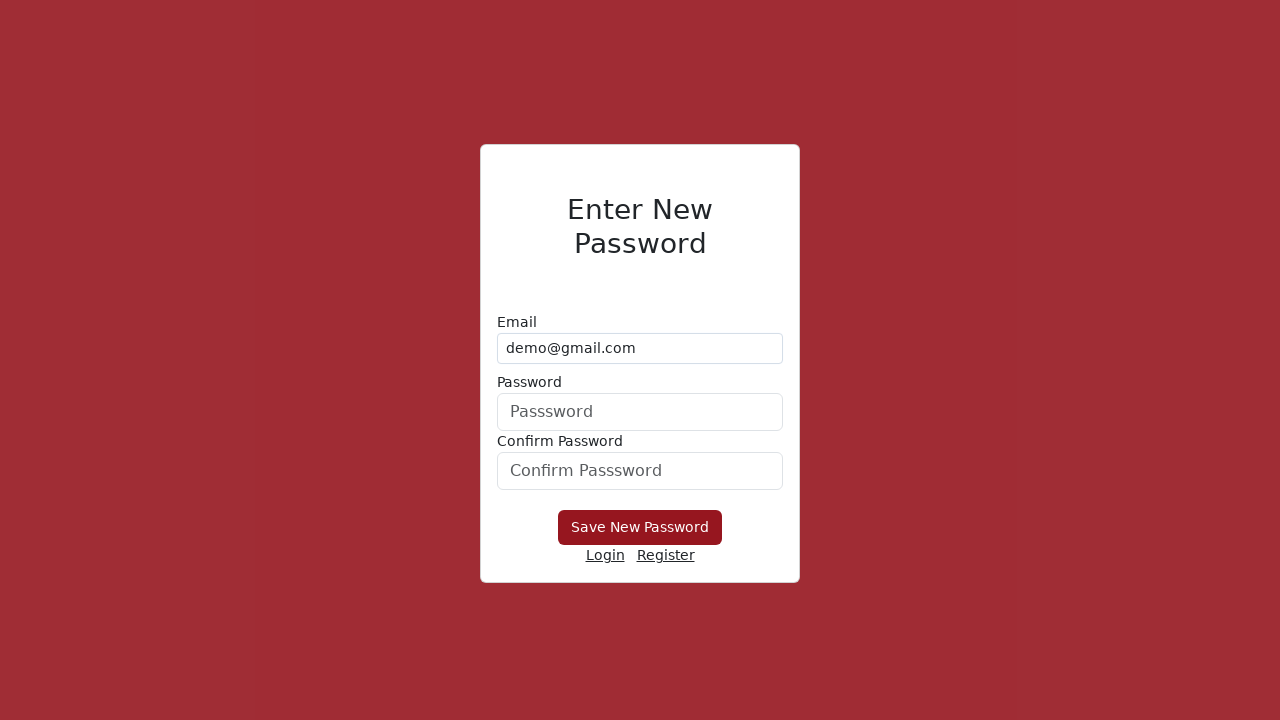

Filled second field with 'TestPassword123' on //form/div[2]/input
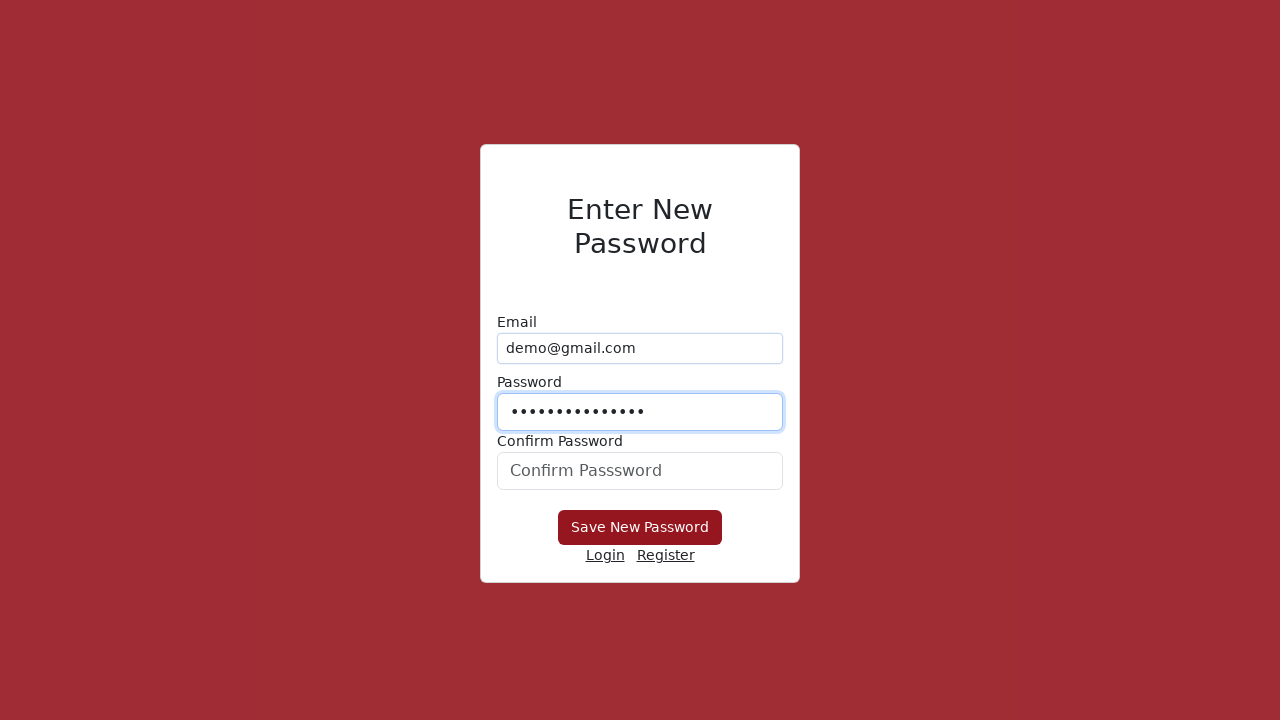

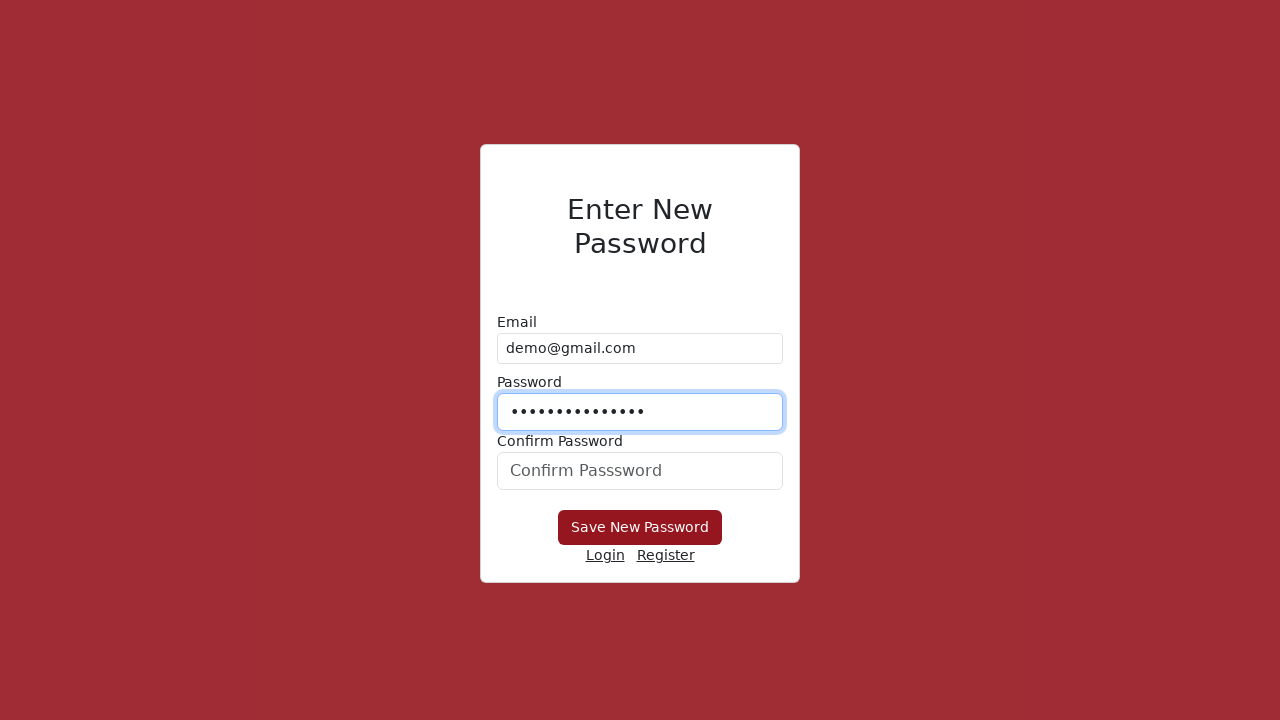